Solves a math captcha by extracting a value from an image attribute, calculating the result, and submitting the form with checkbox and radio button selections

Starting URL: http://suninjuly.github.io/get_attribute.html

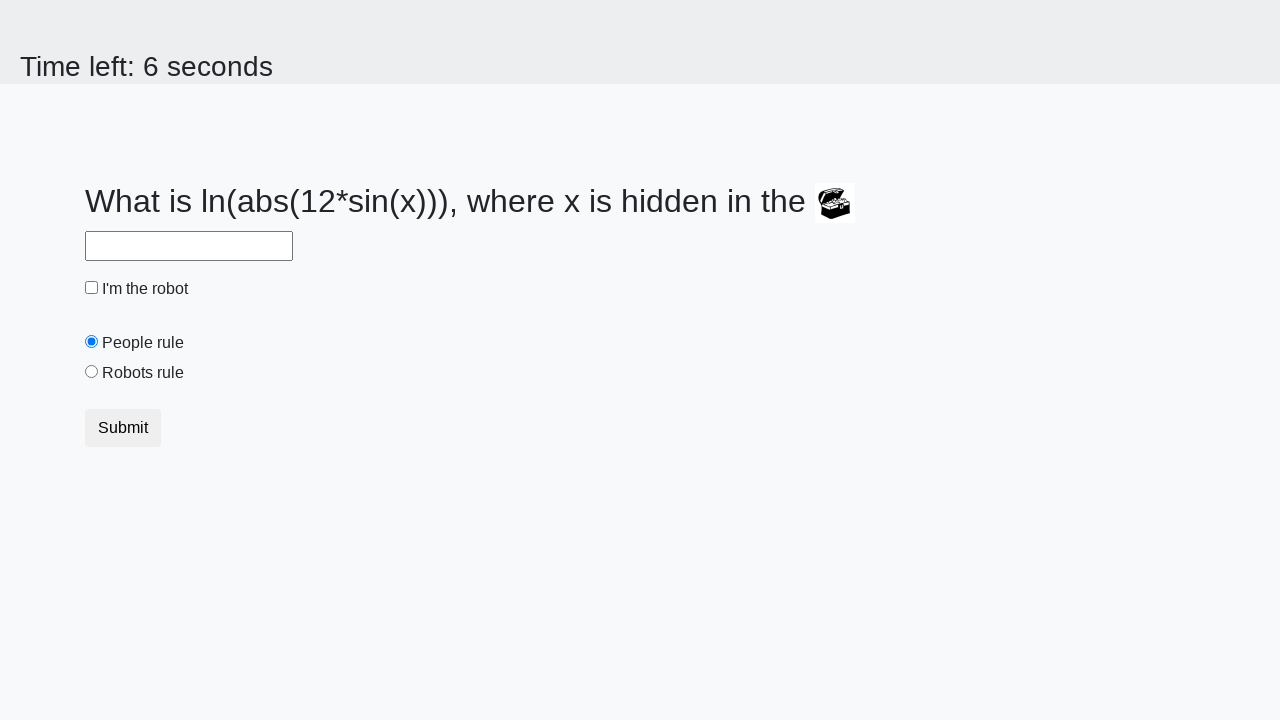

Located treasure image element
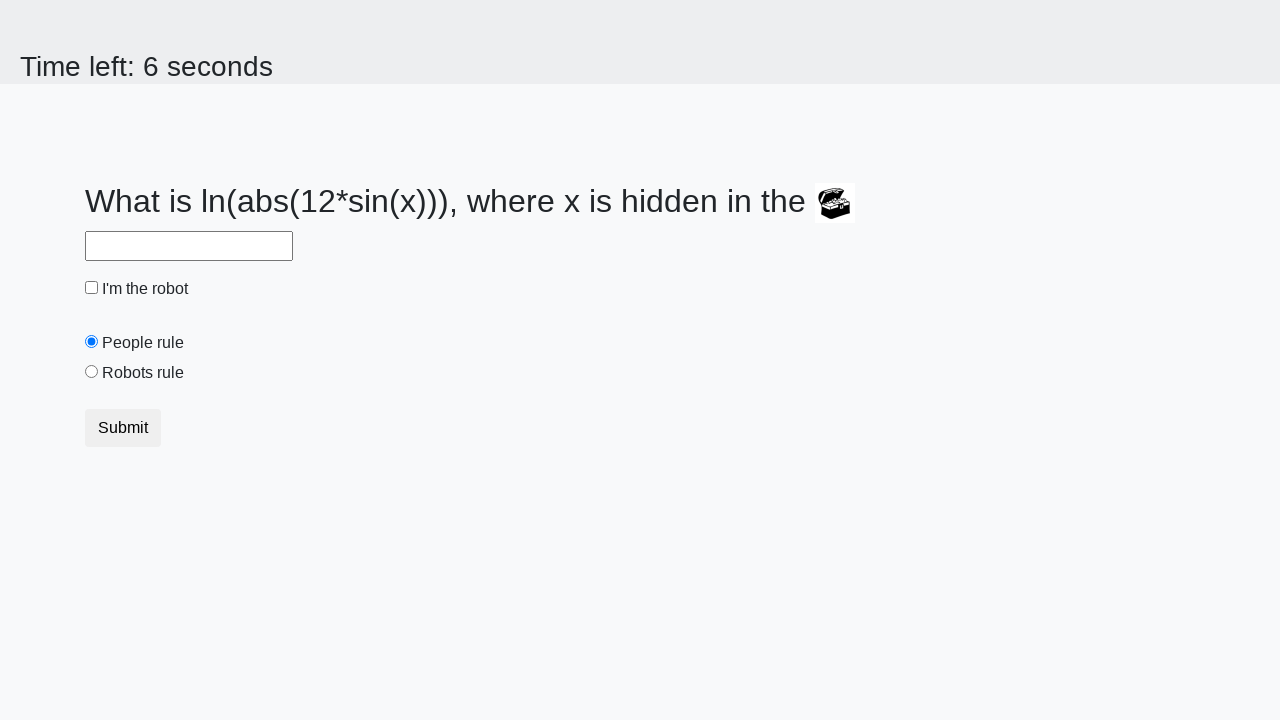

Extracted valuex attribute from treasure image: 487
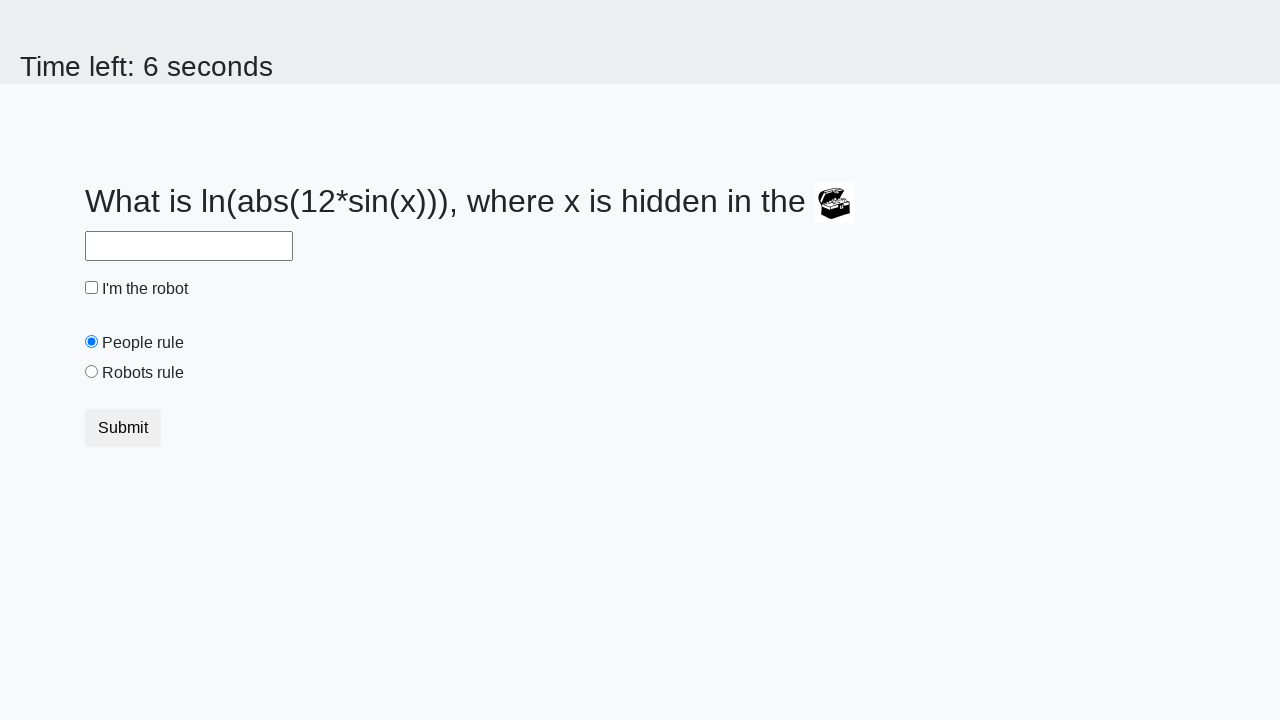

Calculated math captcha result: -0.4504139380504599
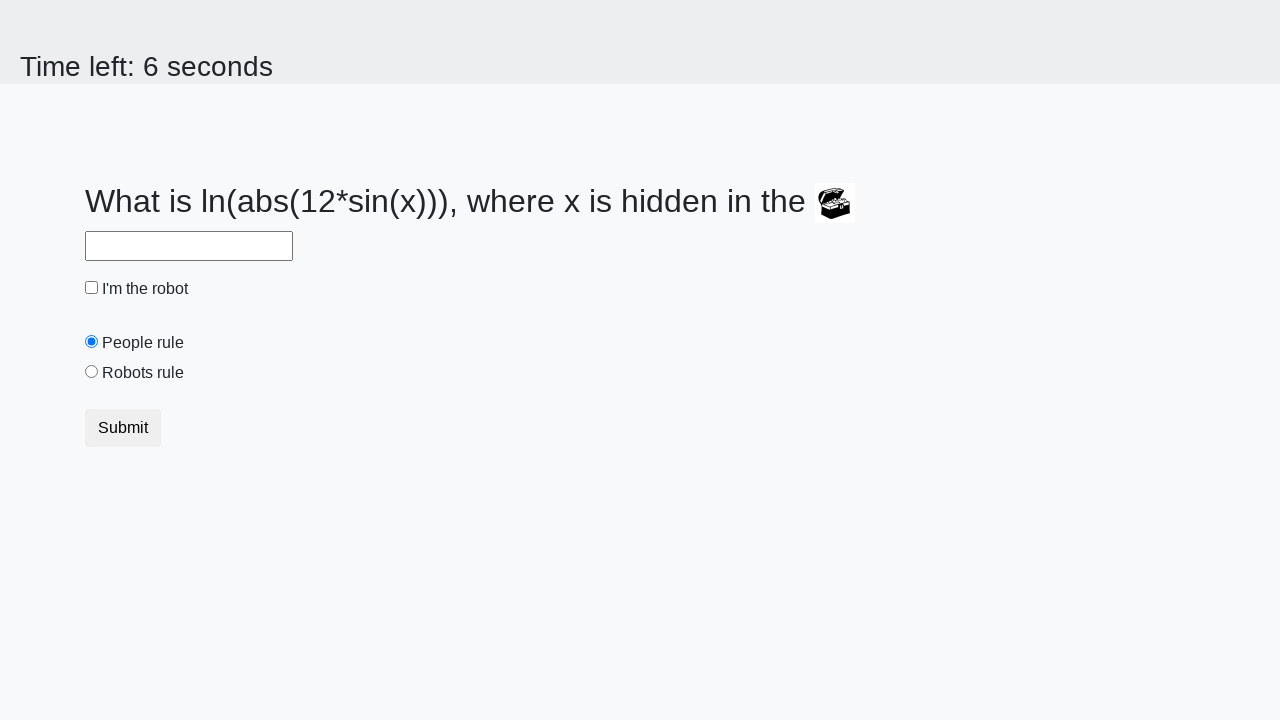

Filled answer field with calculated value: -0.4504139380504599 on input#answer
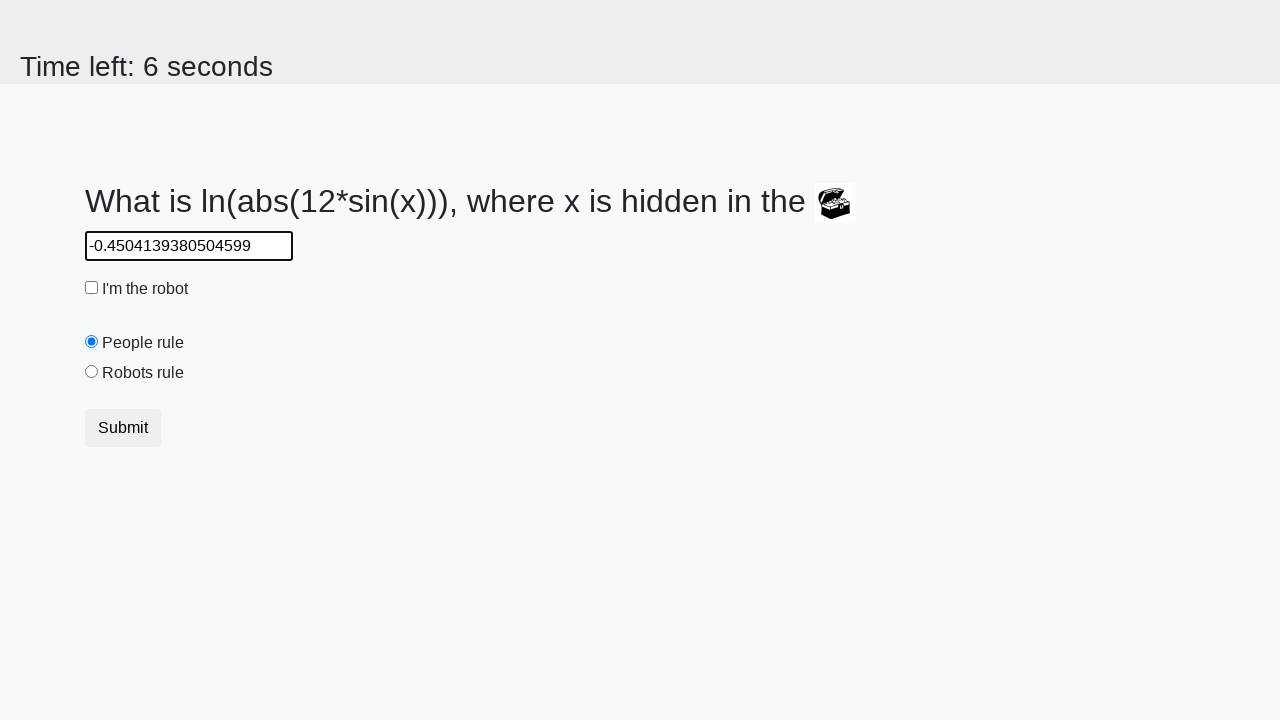

Clicked robot checkbox at (92, 288) on input.check-input#robotCheckbox
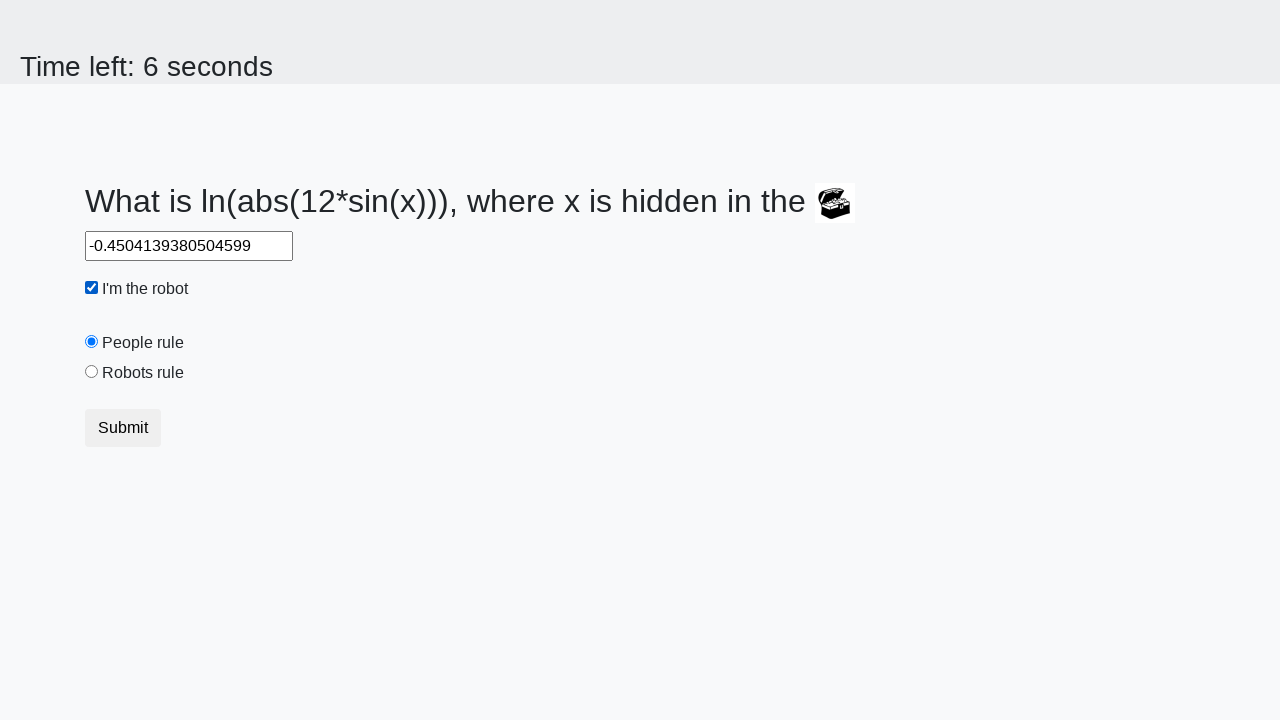

Clicked 'robots rule' radio button at (92, 372) on input.check-input#robotsRule
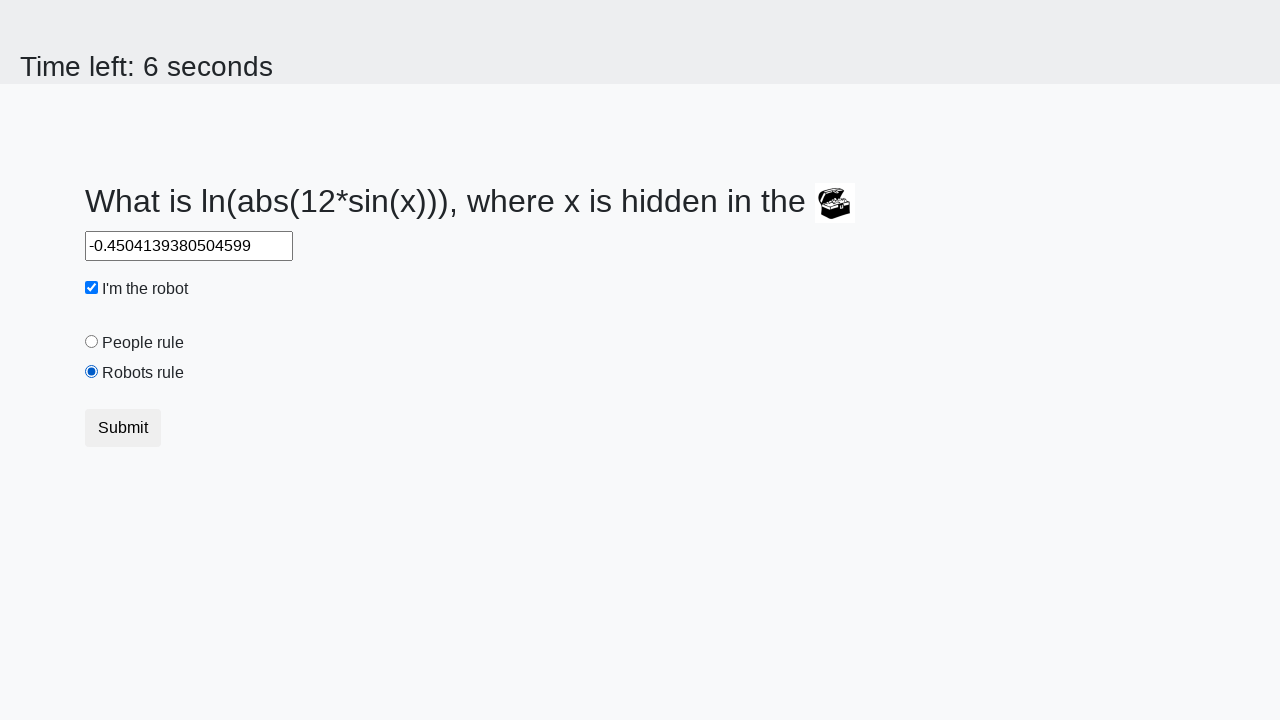

Clicked submit button to submit the form at (123, 428) on button[type="submit"]
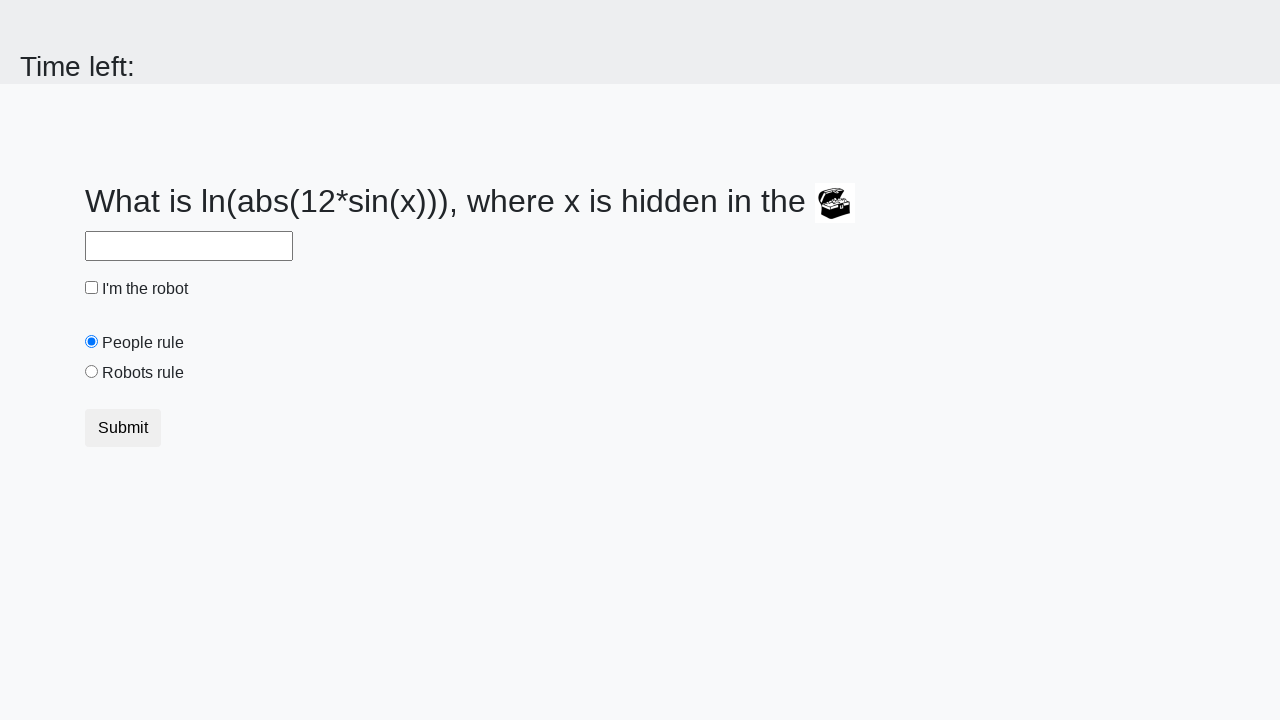

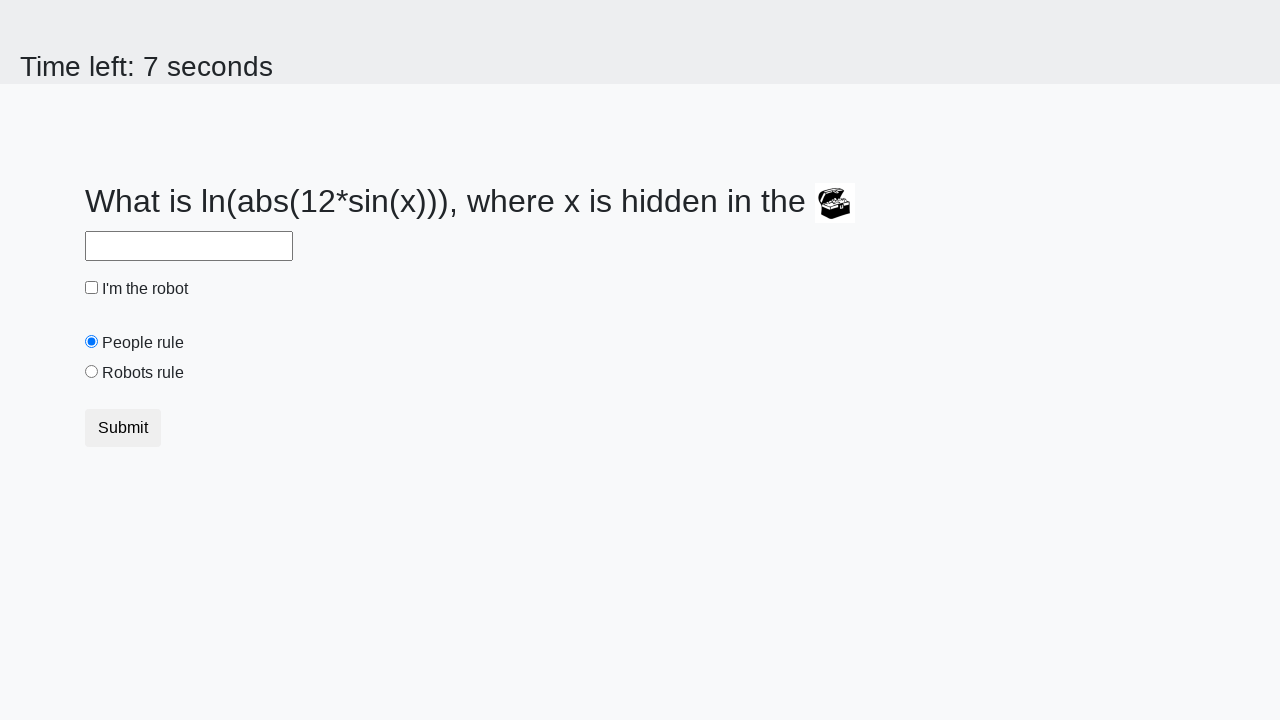